Tests registration form by filling in required fields (first name, last name, email) and verifying successful registration message

Starting URL: http://suninjuly.github.io/registration1.html

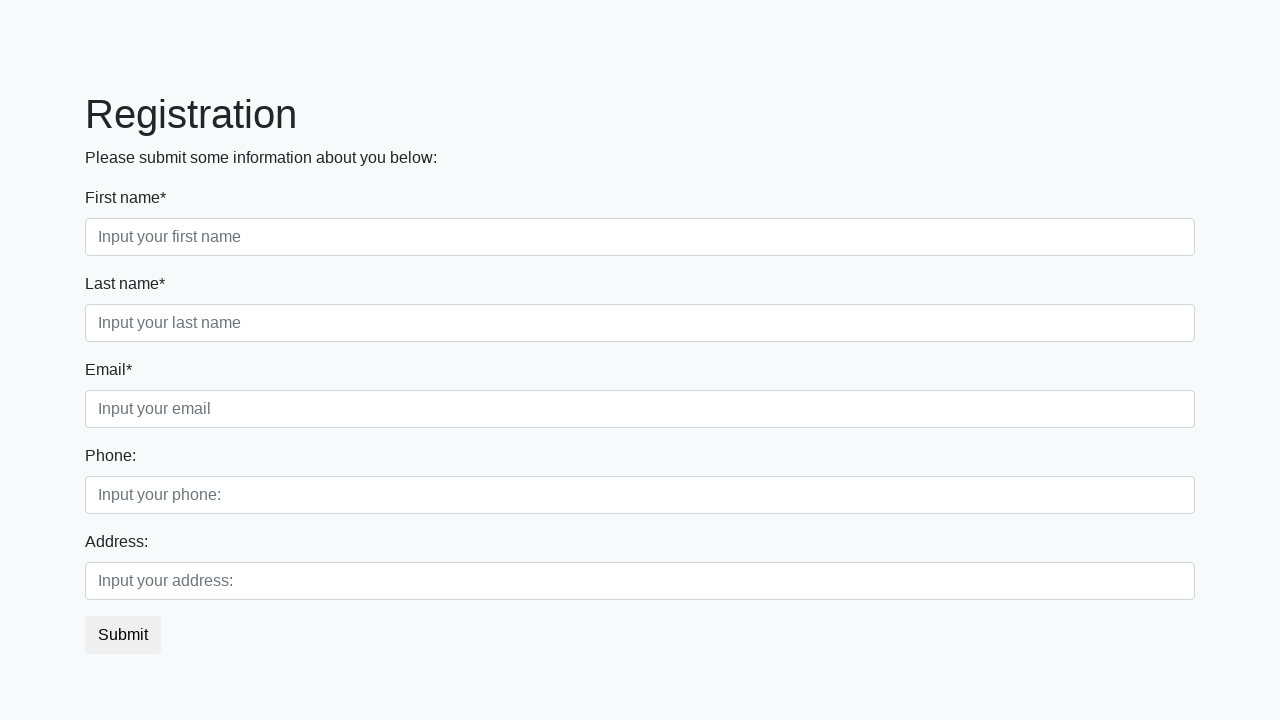

Filled first name field with 'John' on .first_block .first
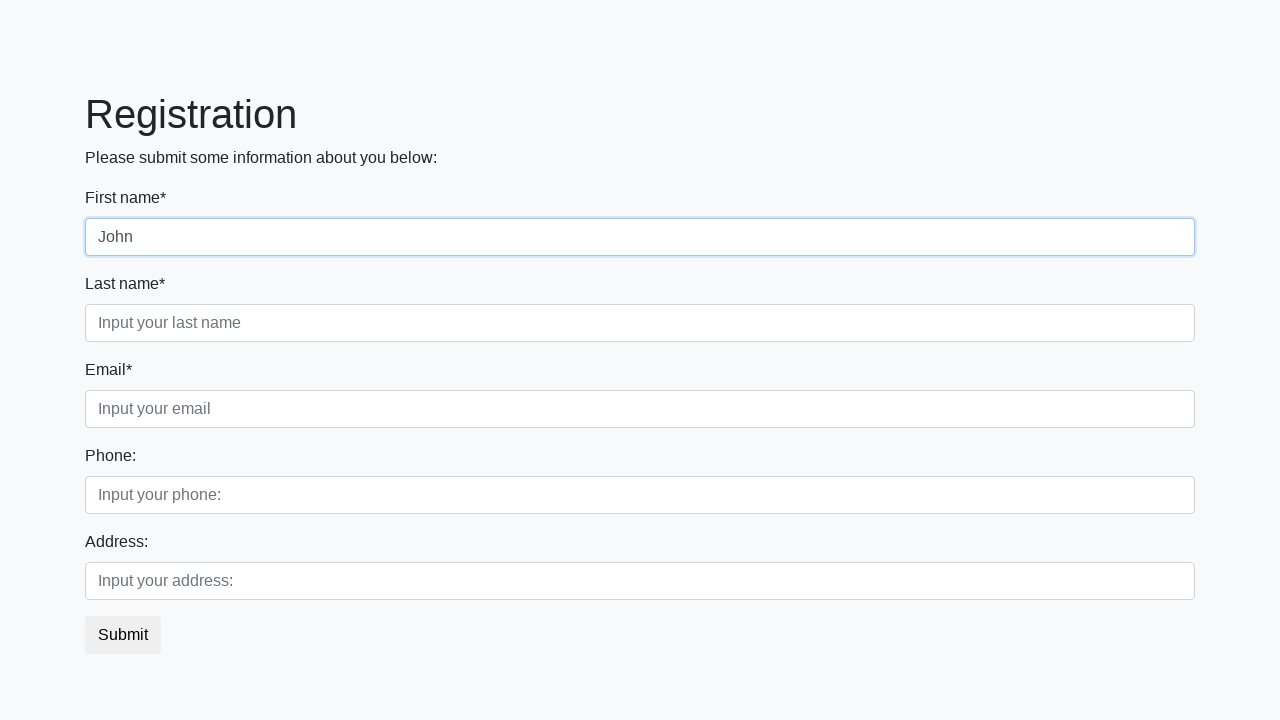

Filled last name field with 'Doe' on .first_block .second
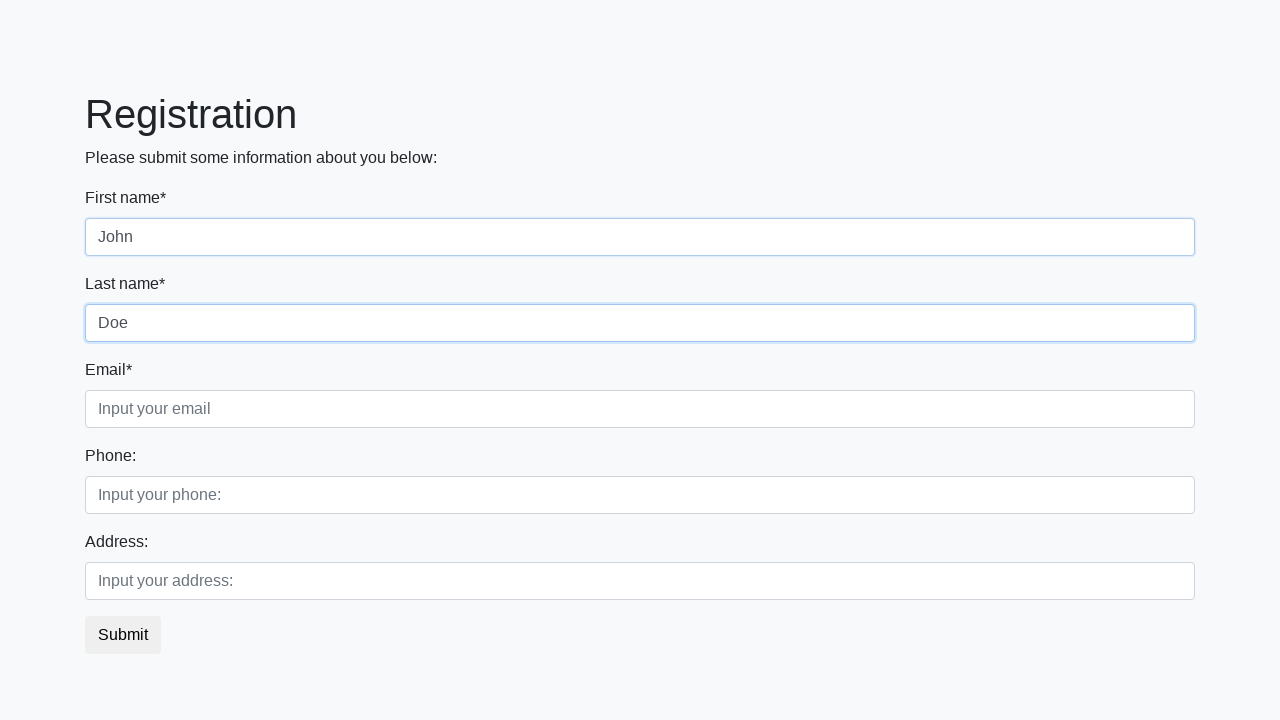

Filled email field with 'john.doe@example.com' on .first_block .third
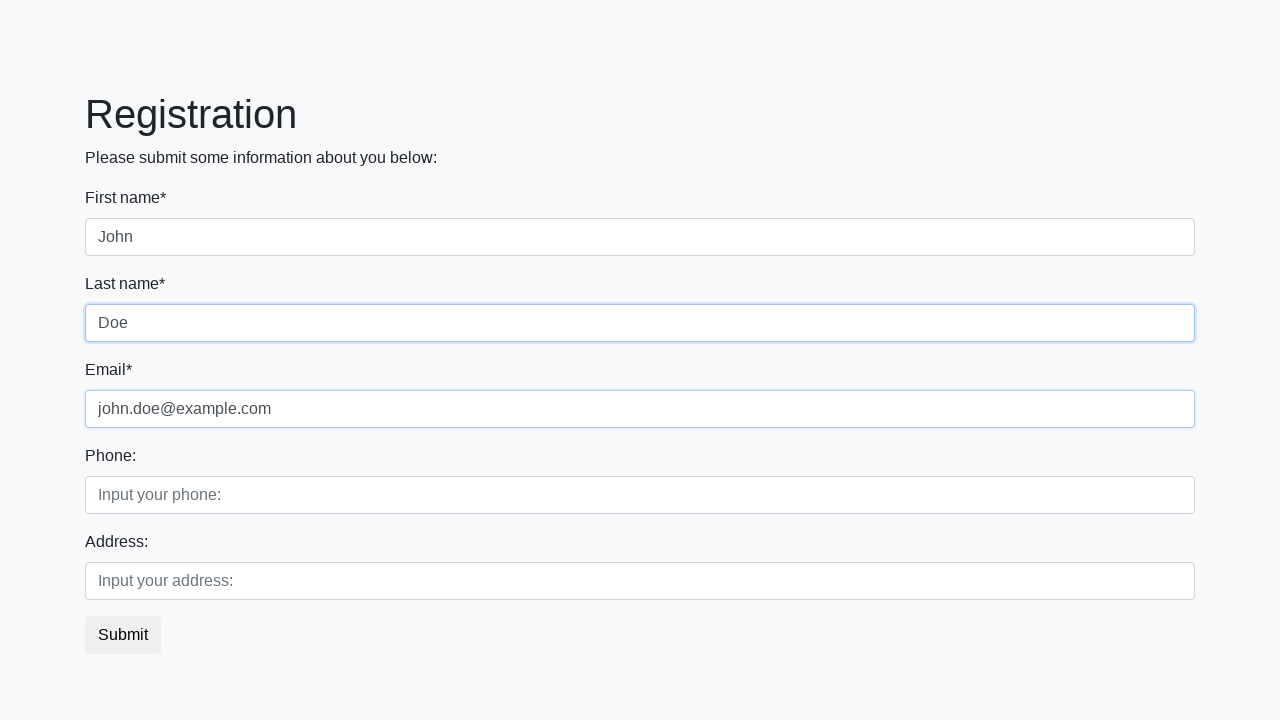

Clicked registration submit button at (123, 635) on button.btn
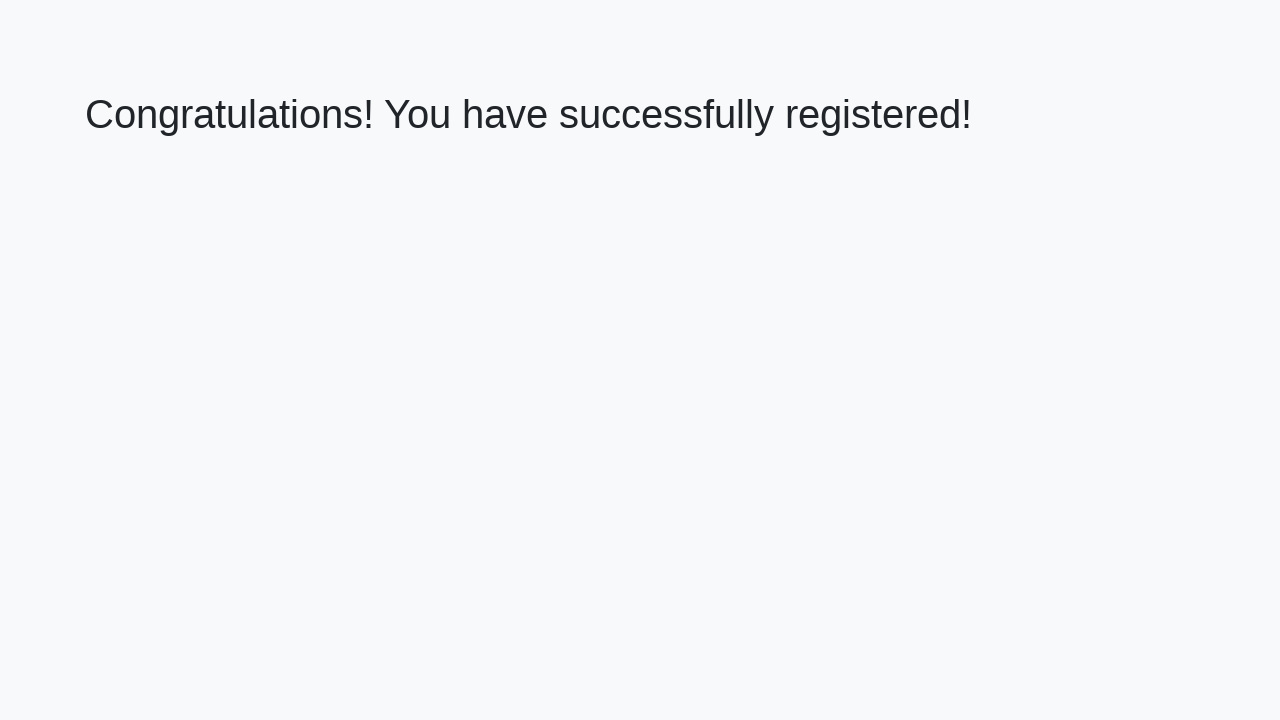

Success message element appeared
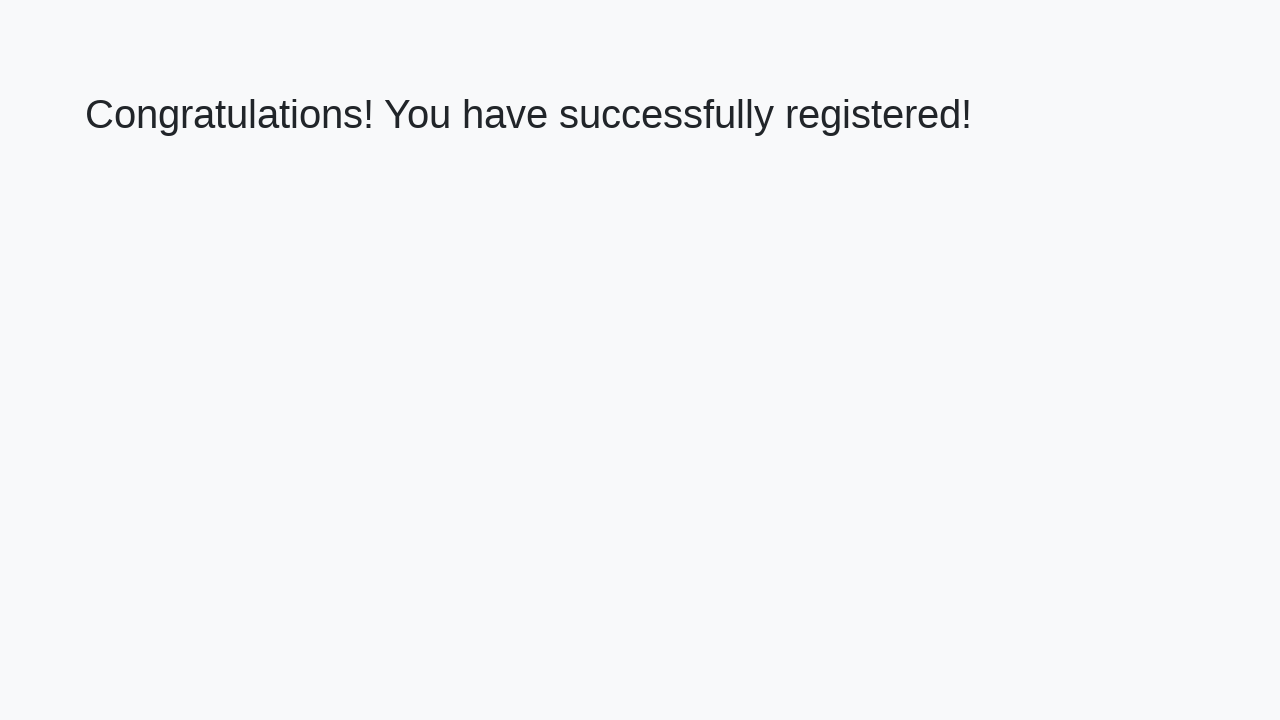

Retrieved success message text
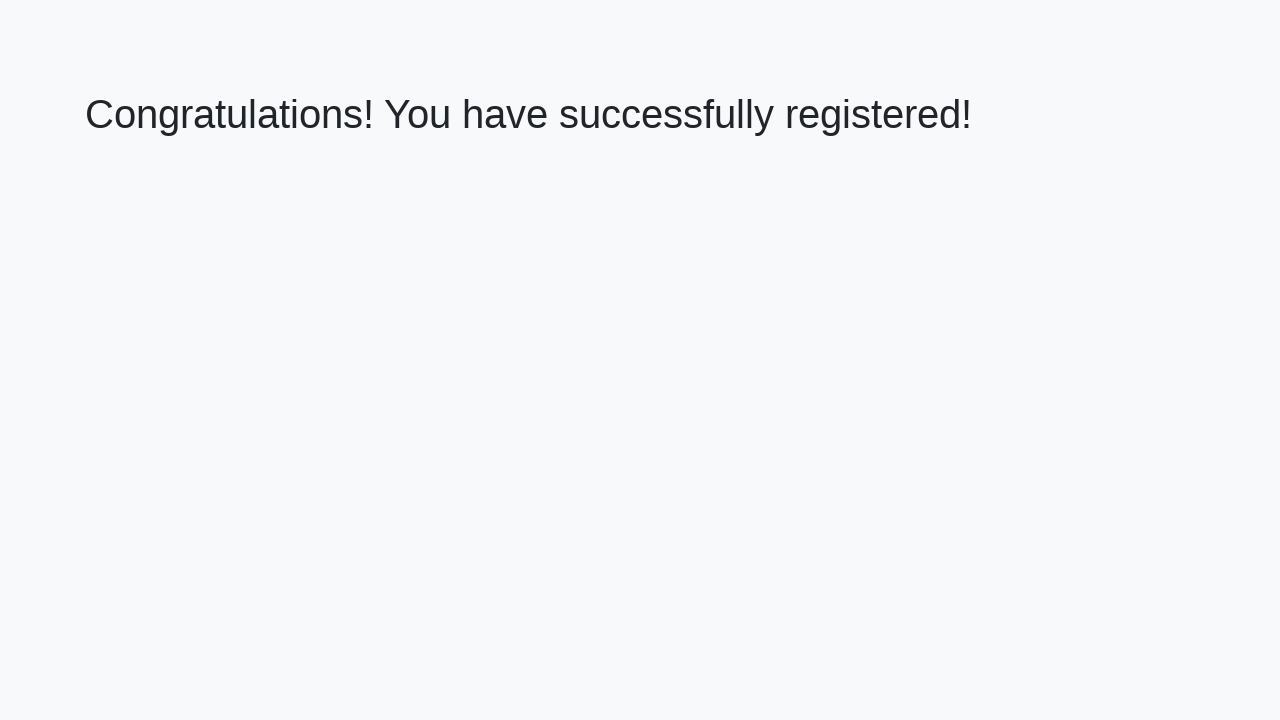

Verified success message: 'Congratulations! You have successfully registered!'
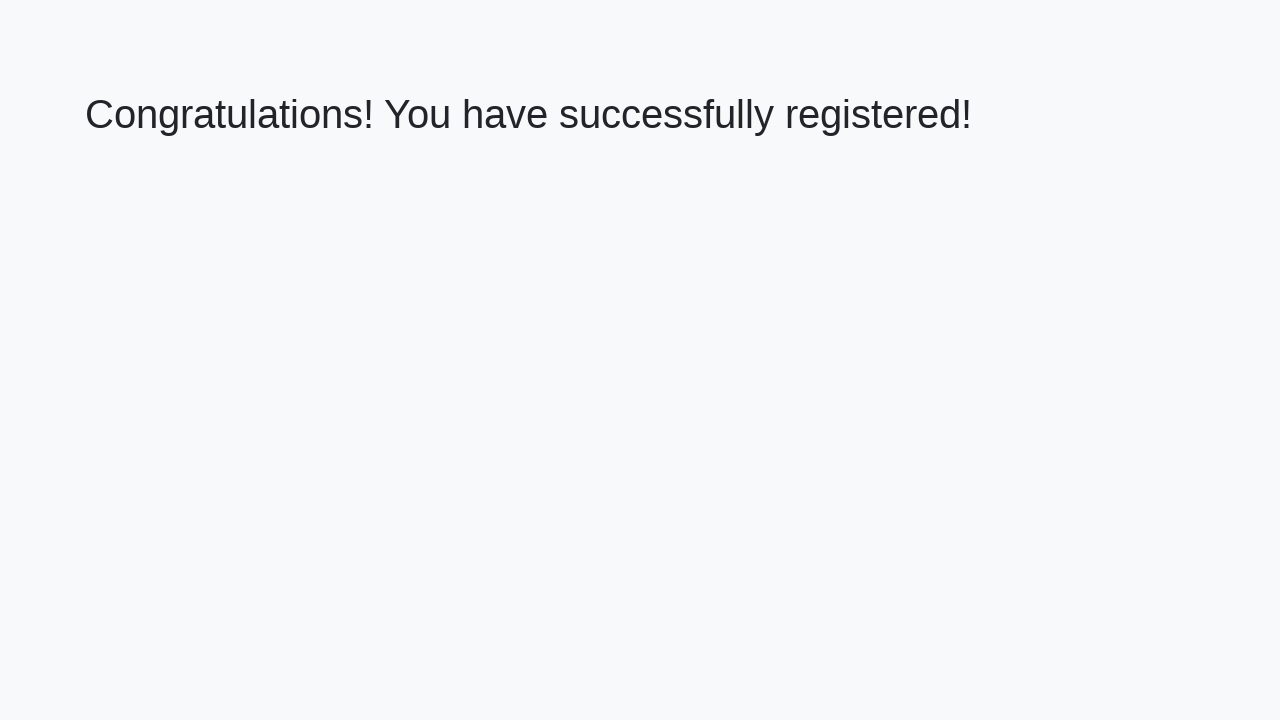

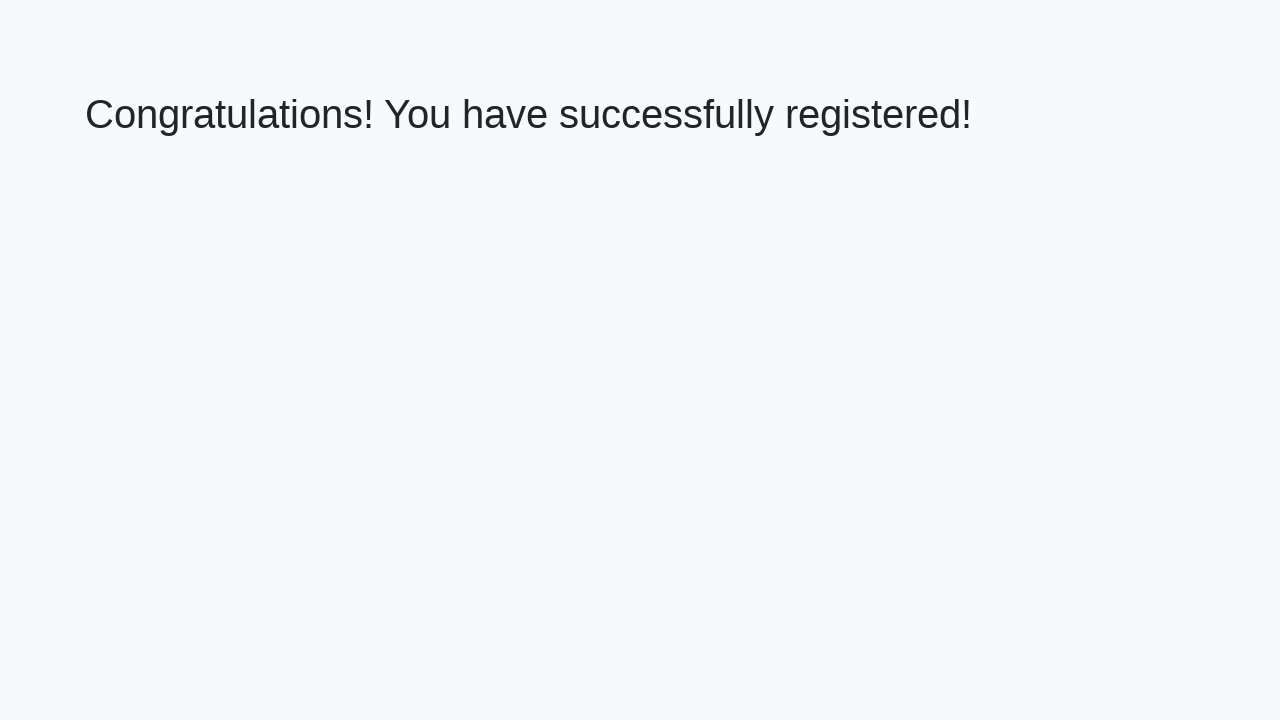